Tests a contact form by filling in name, email, phone, age, city, and comments fields, then submitting the form

Starting URL: https://digitalhouse-content.github.io/fake-store-dh/#formularios

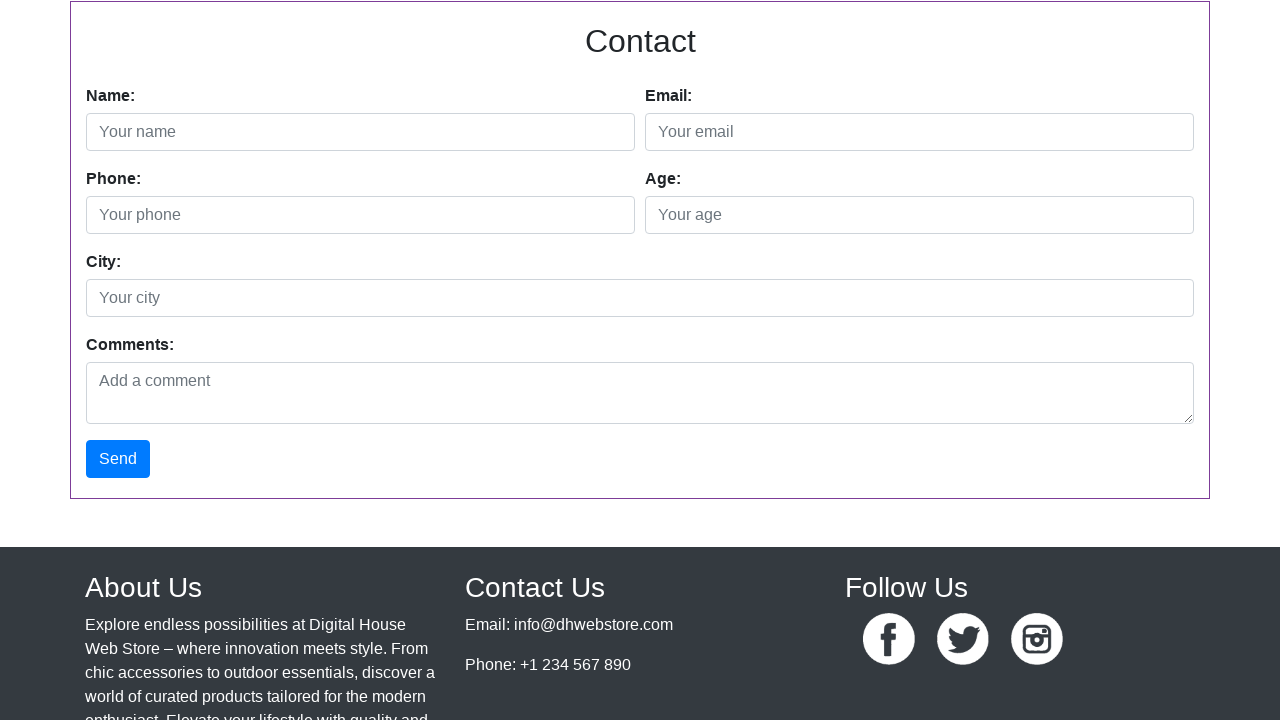

Filled name field with 'Carlos Rodriguez' on input#nombre
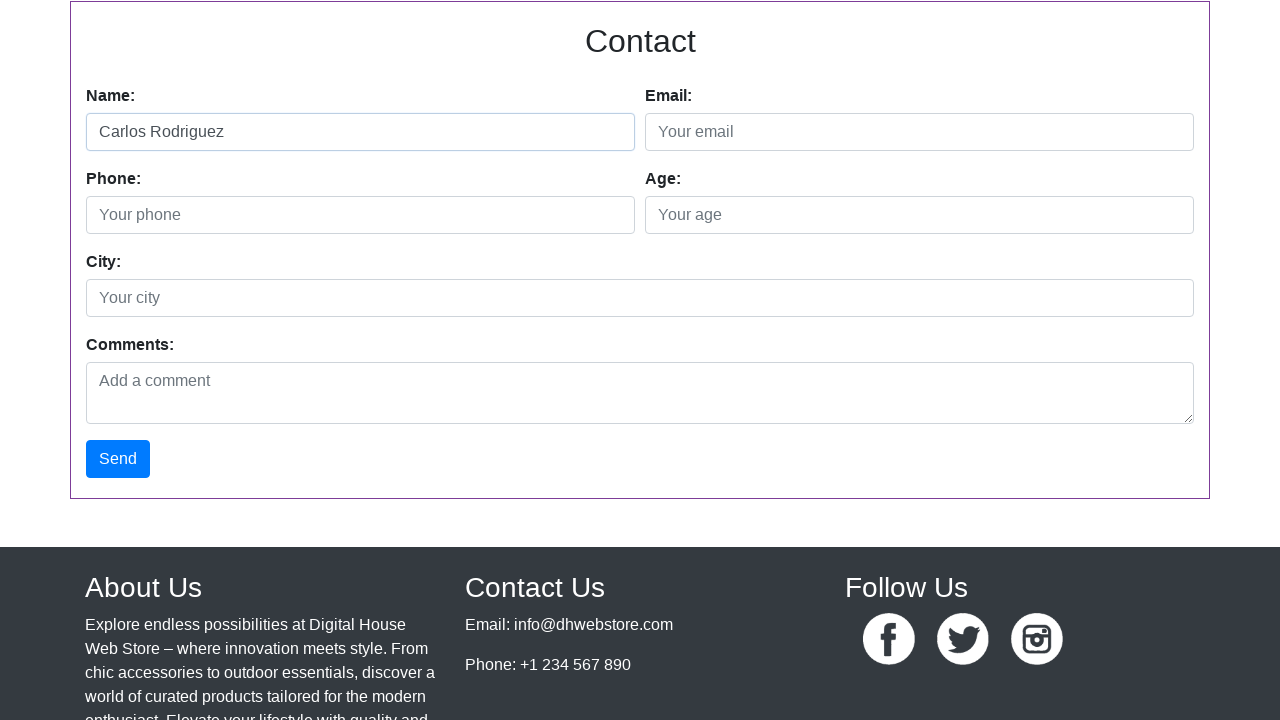

Filled email field with 'carlos.rodriguez@example.com' on input#email
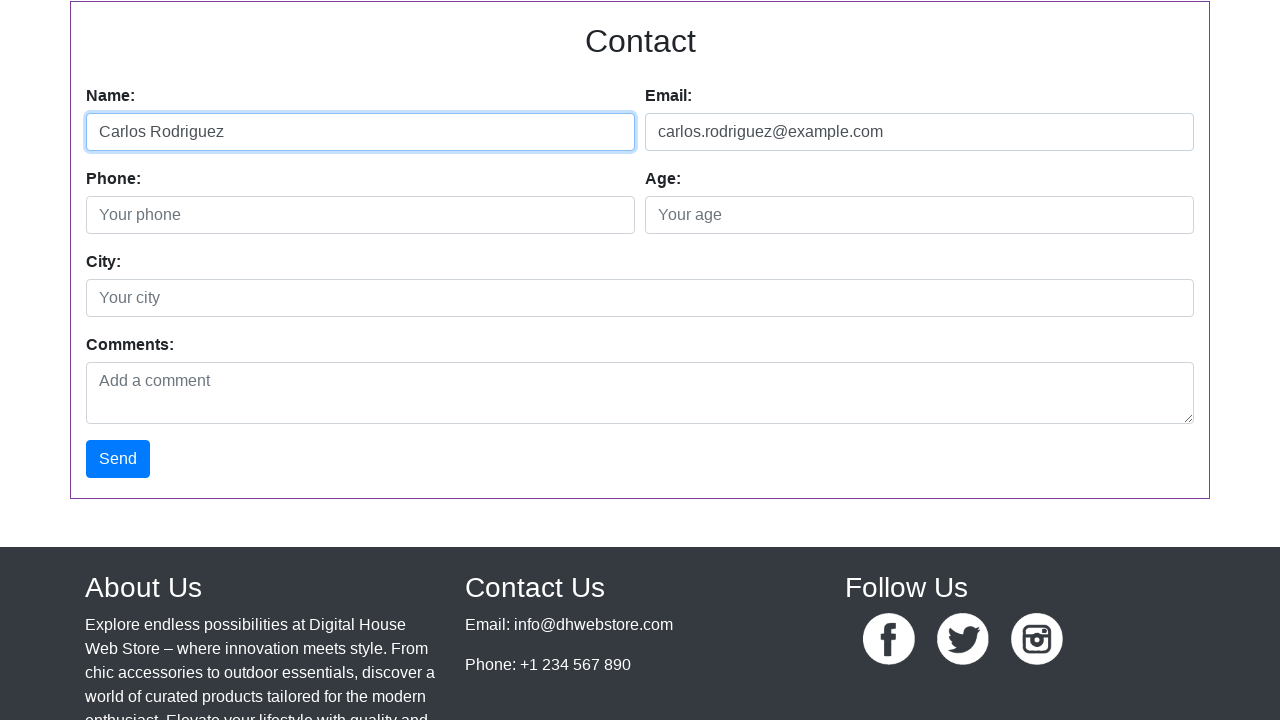

Filled phone field with '555123456' on input#telefono
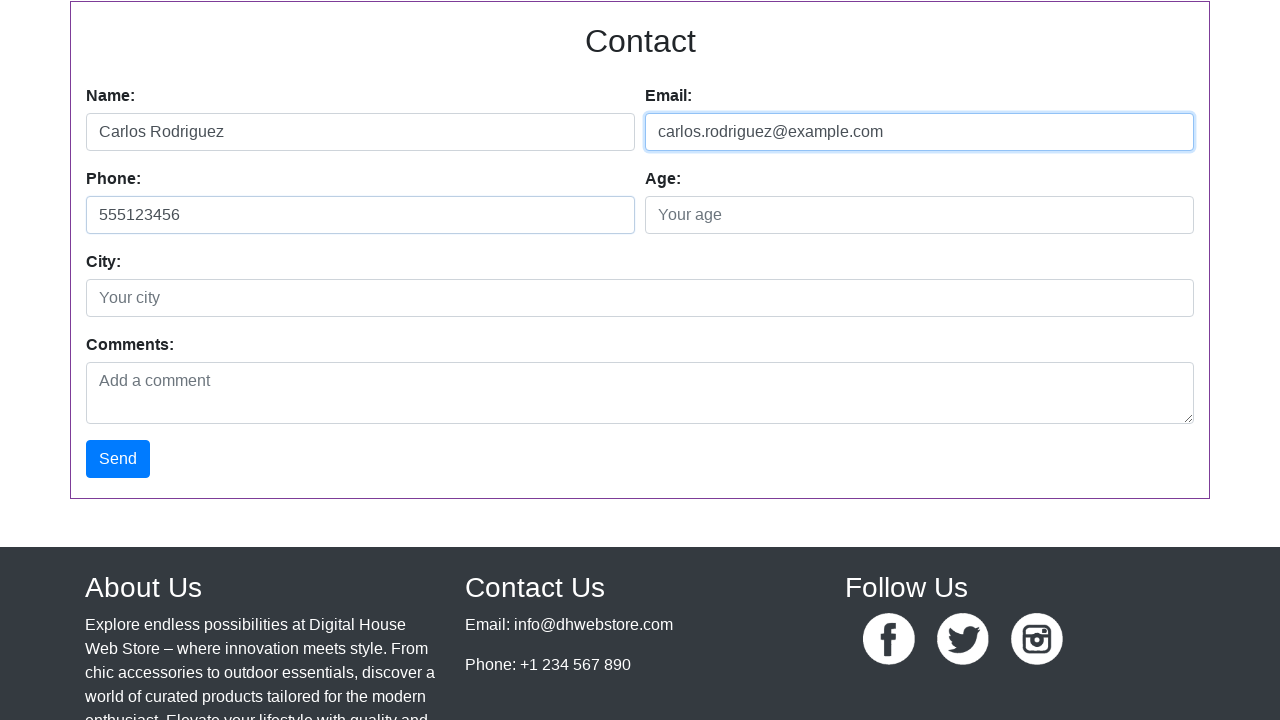

Filled age field with '28' on input#edad
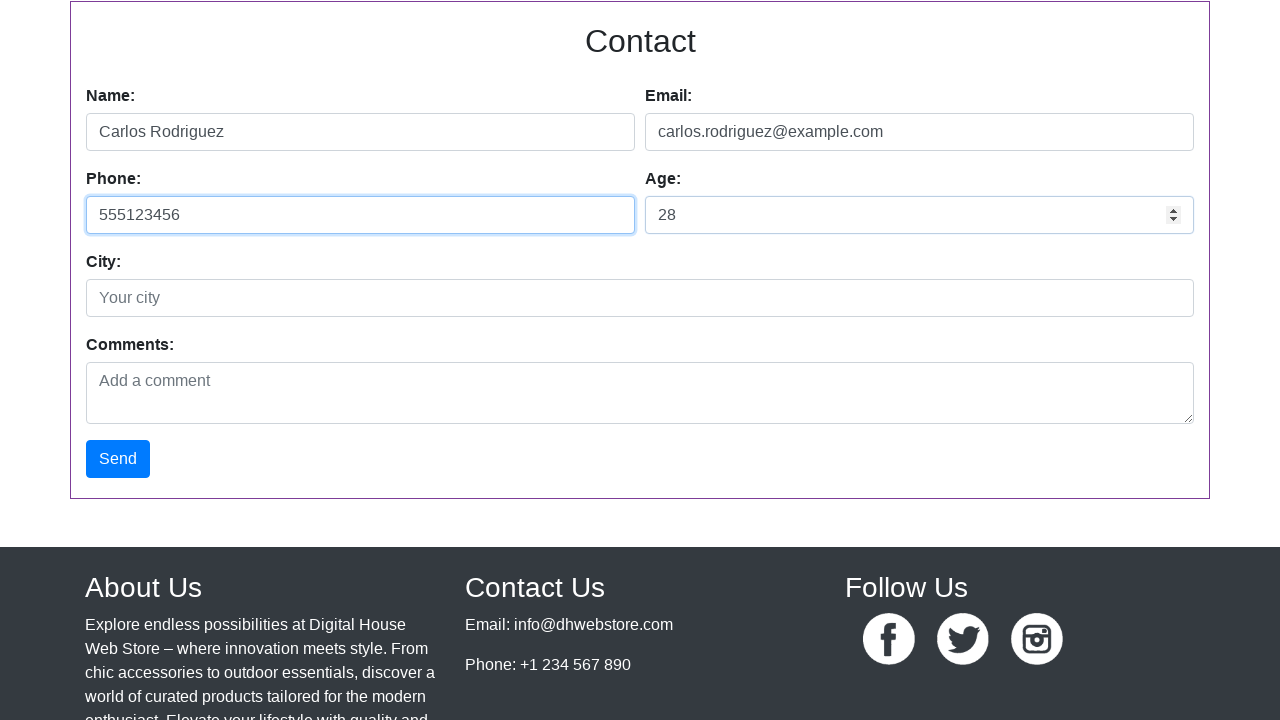

Filled city field with 'Madrid' on input#ciudad
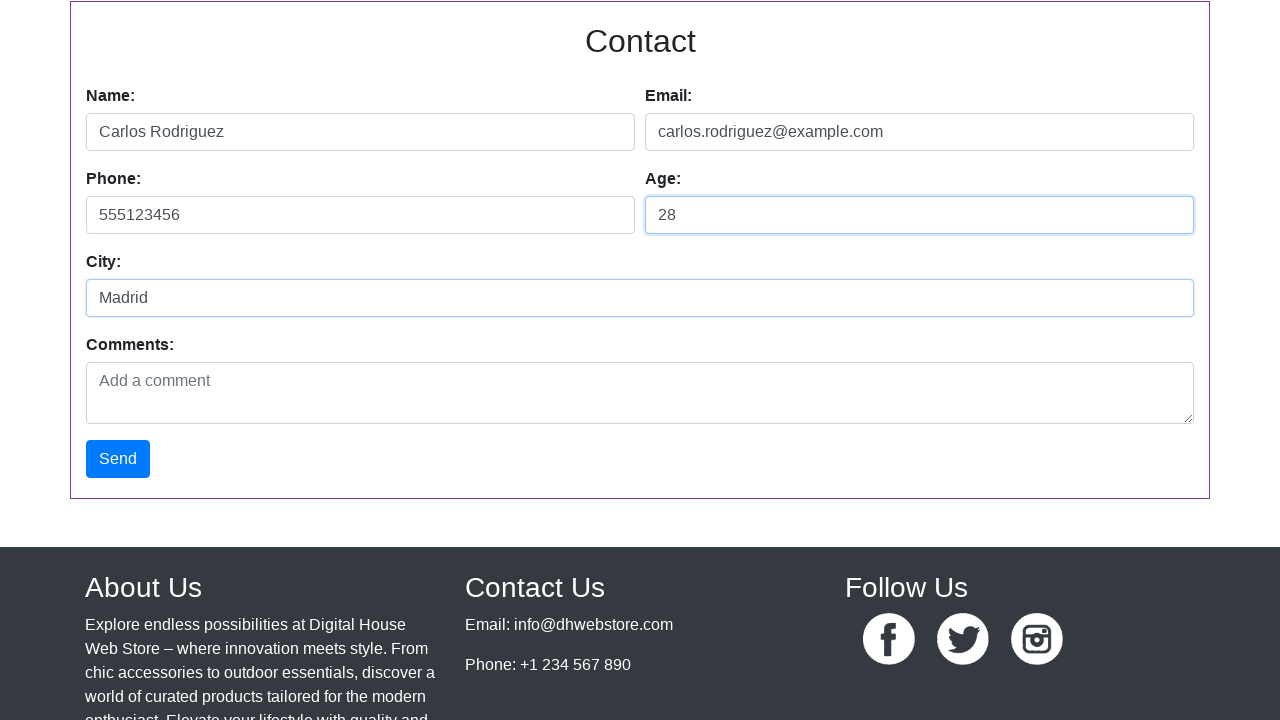

Filled comments field with 'This is a test comment' on textarea#comentarios
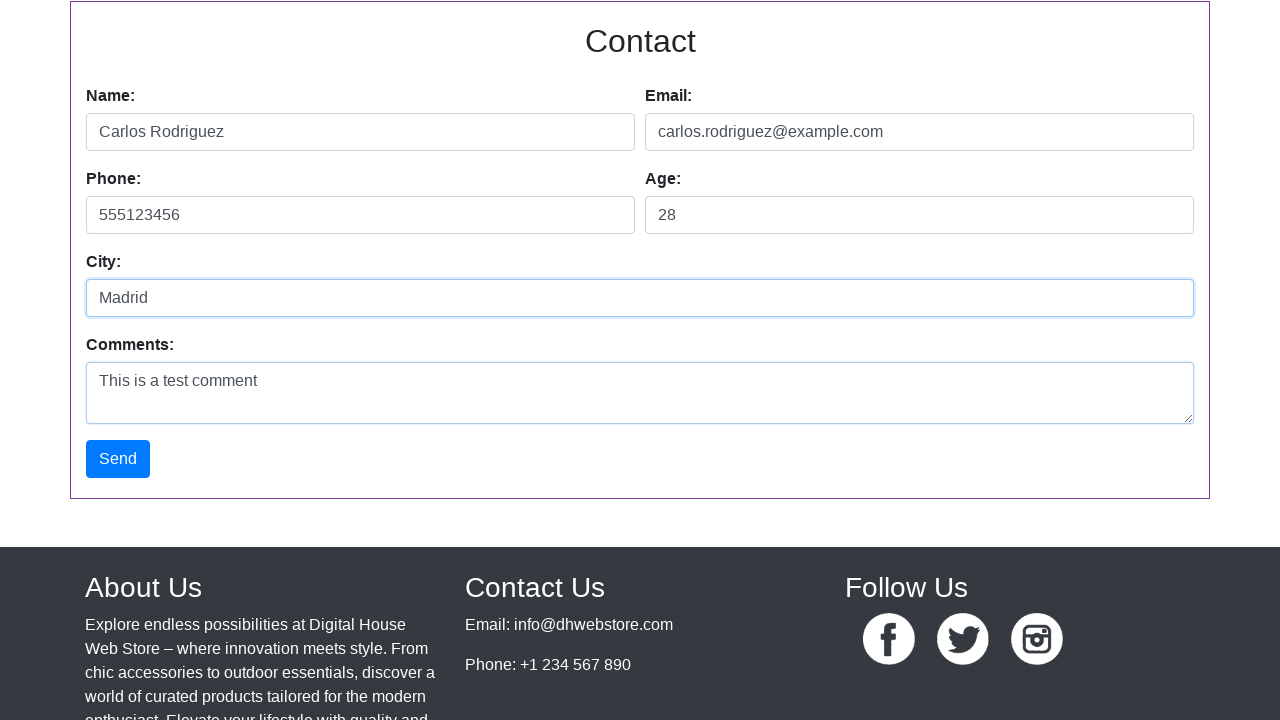

Cleared comments field on textarea#comentarios
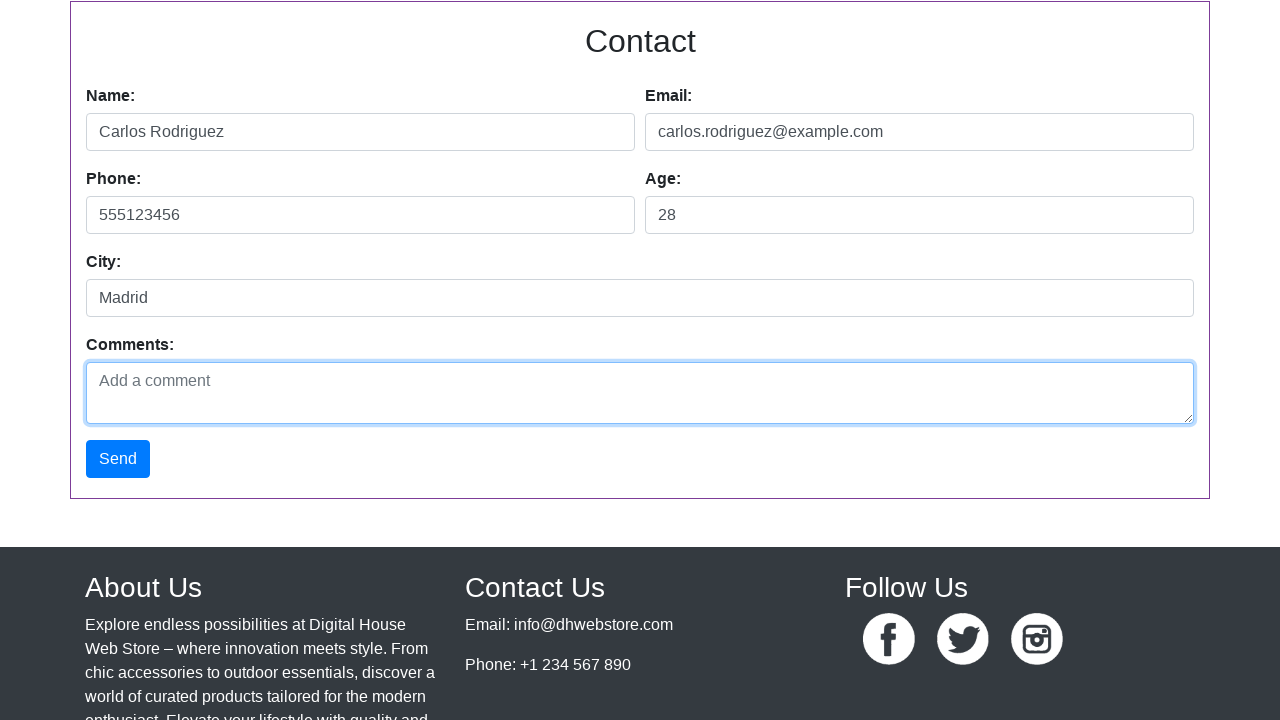

Filled comments field with 'Hello, testing the form' on textarea#comentarios
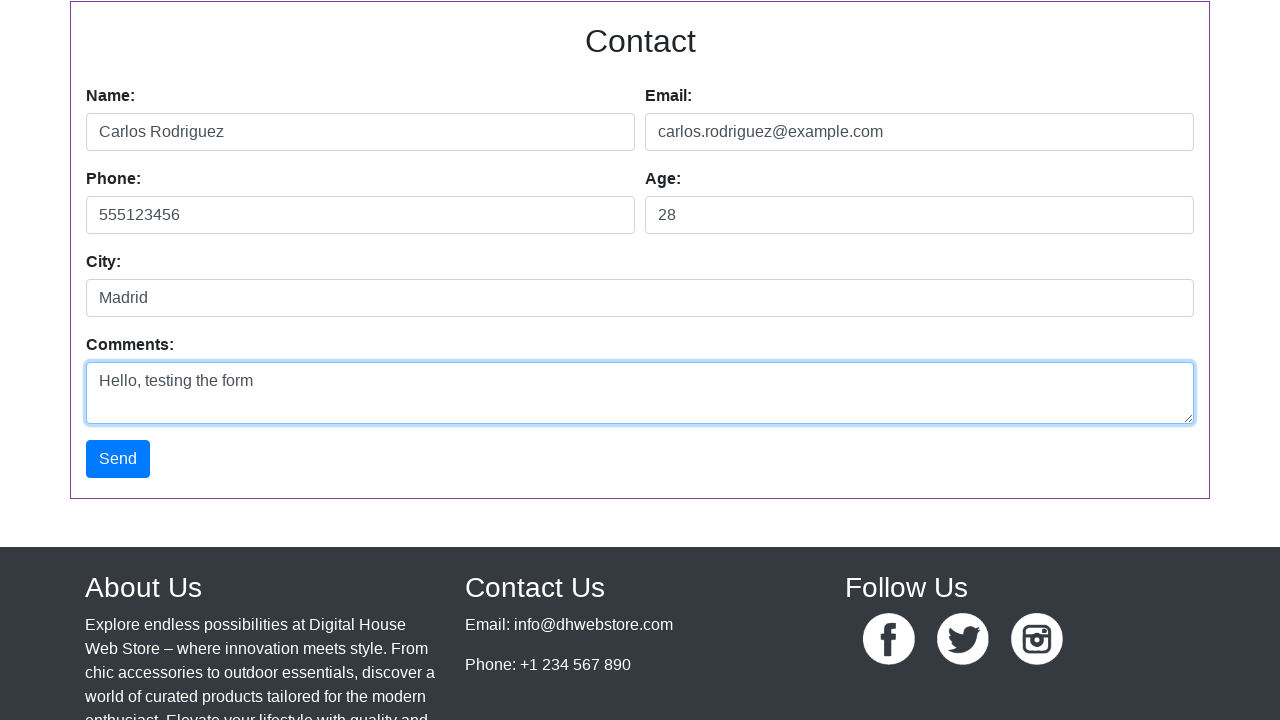

Clicked the Send button to submit the form at (118, 459) on xpath=//*[text()='Send']
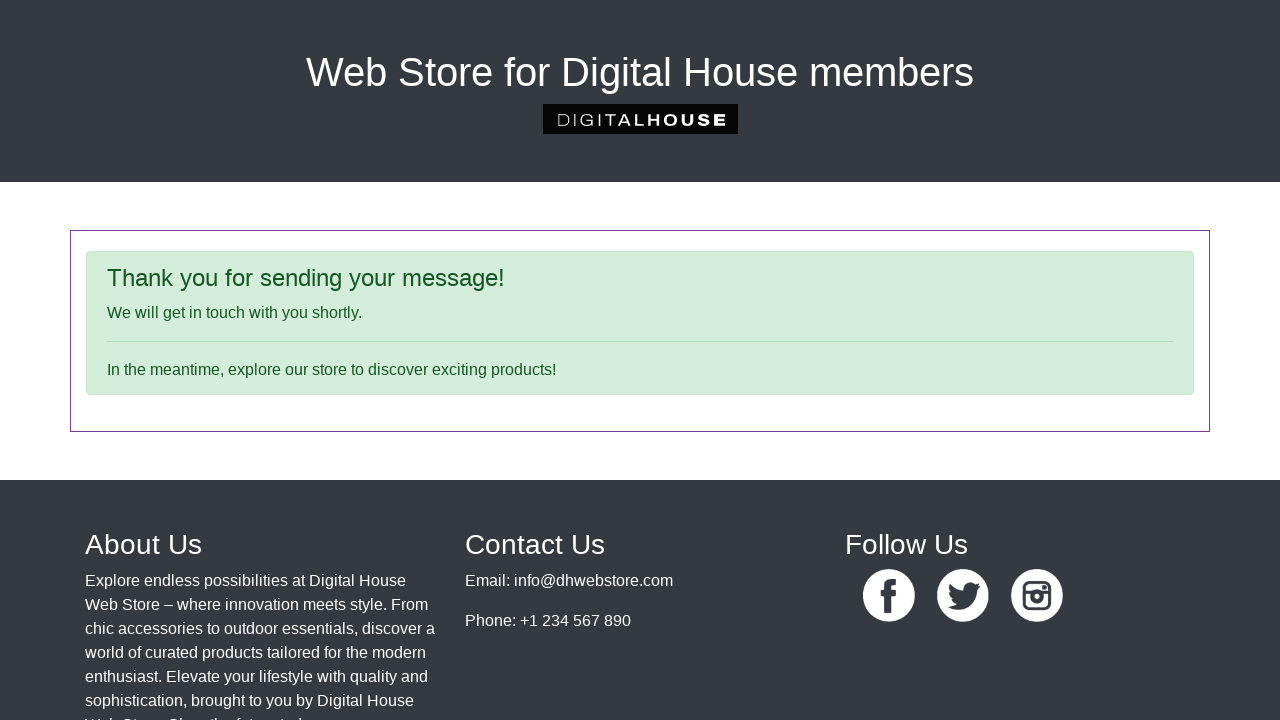

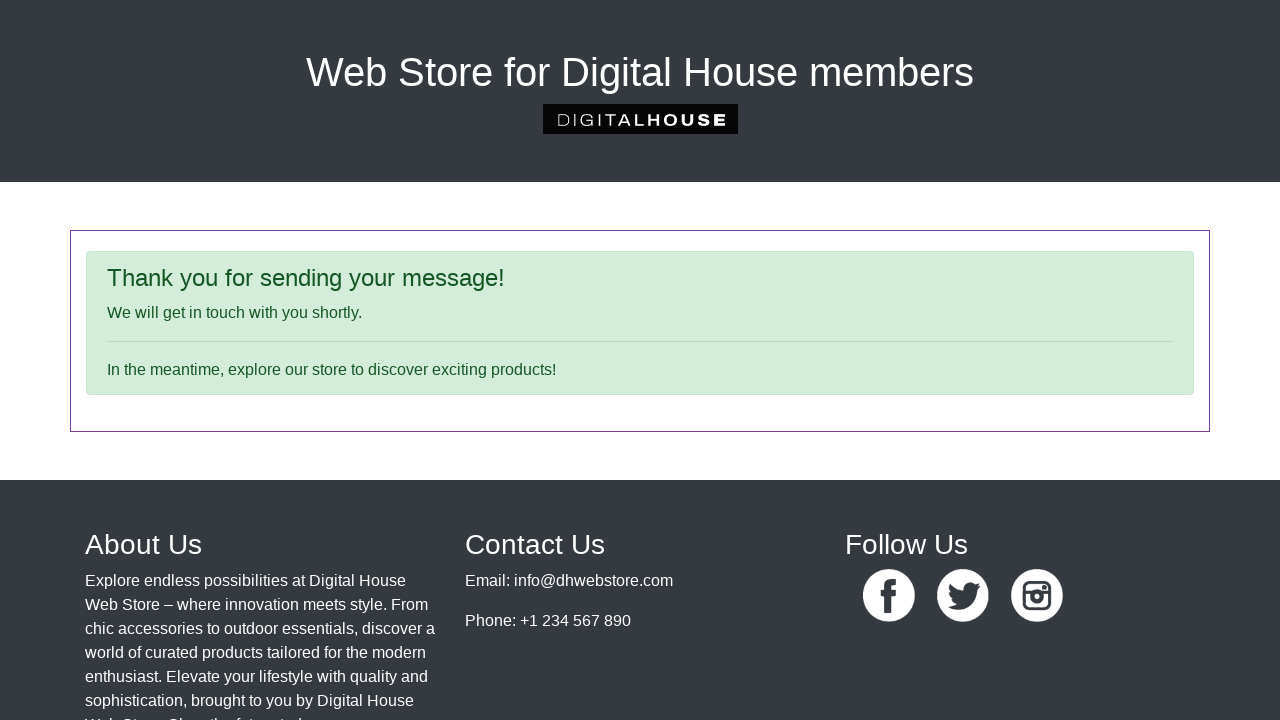